Tests a second registration form by filling all required input fields with text and clicking the submit button, then verifies the success message is displayed.

Starting URL: http://suninjuly.github.io/registration2.html

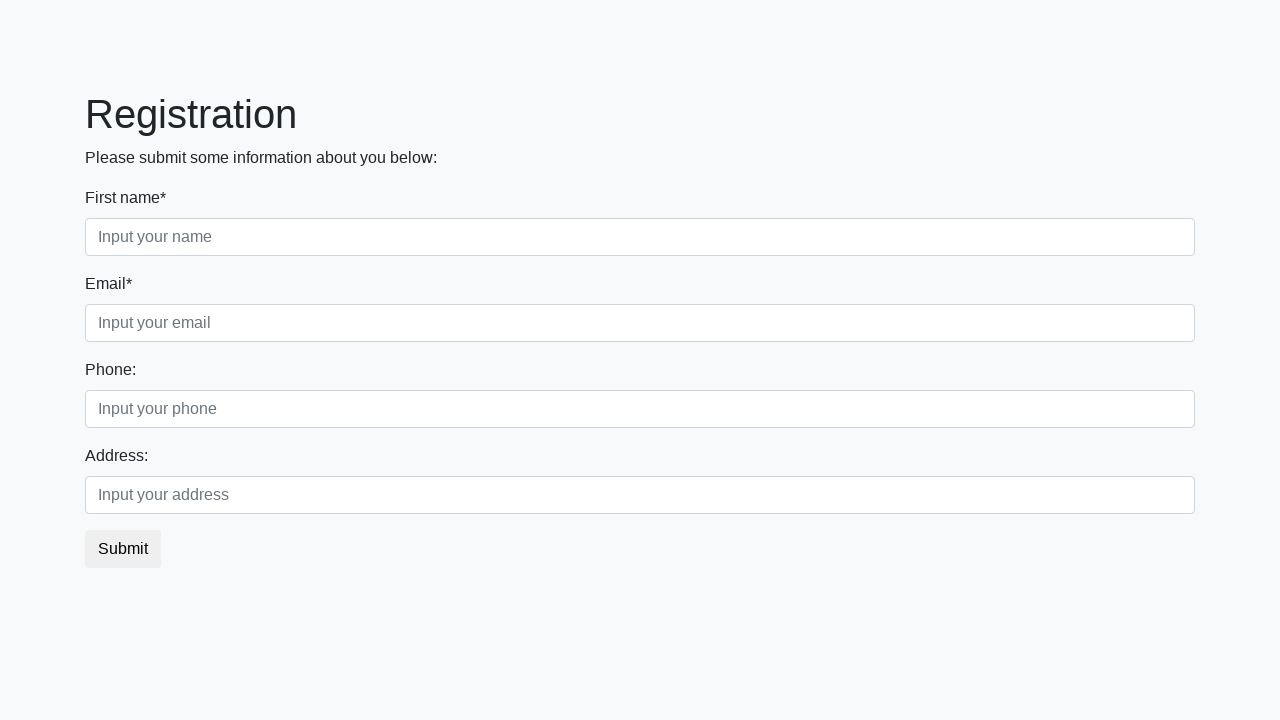

Filled required input field 1 with 'Sample Response' on xpath=//input[@required] >> nth=0
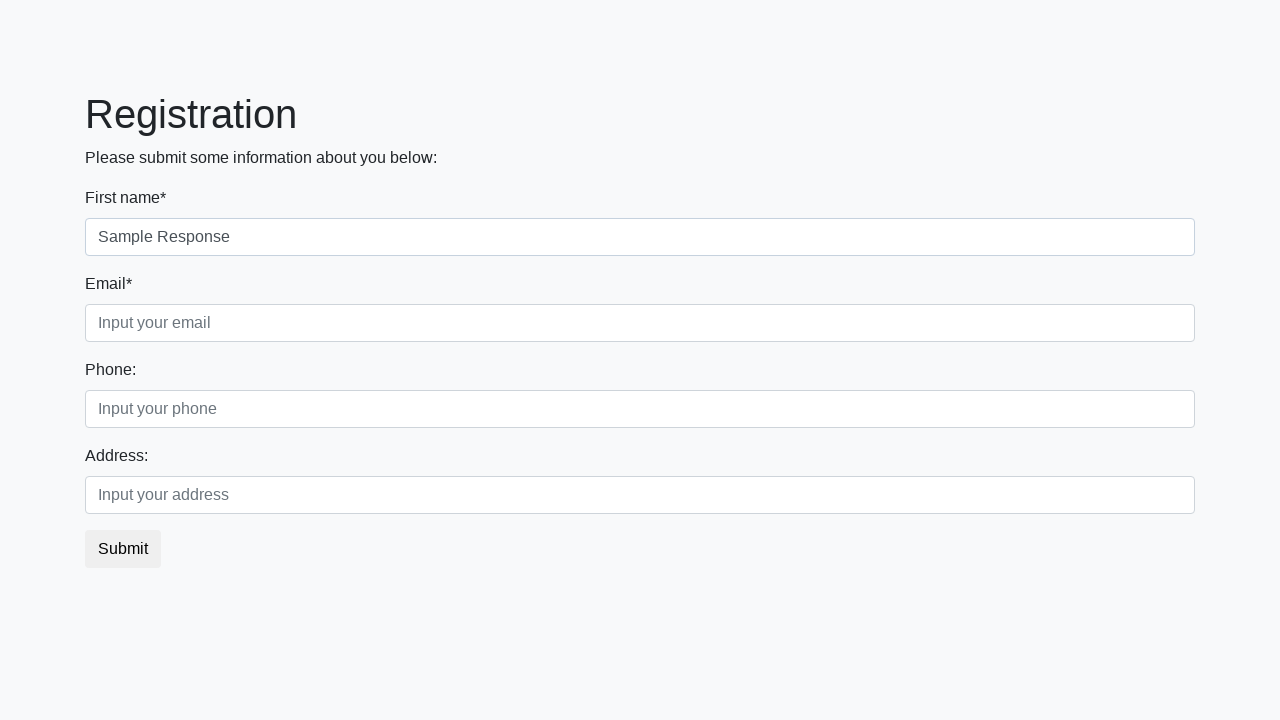

Filled required input field 2 with 'Sample Response' on xpath=//input[@required] >> nth=1
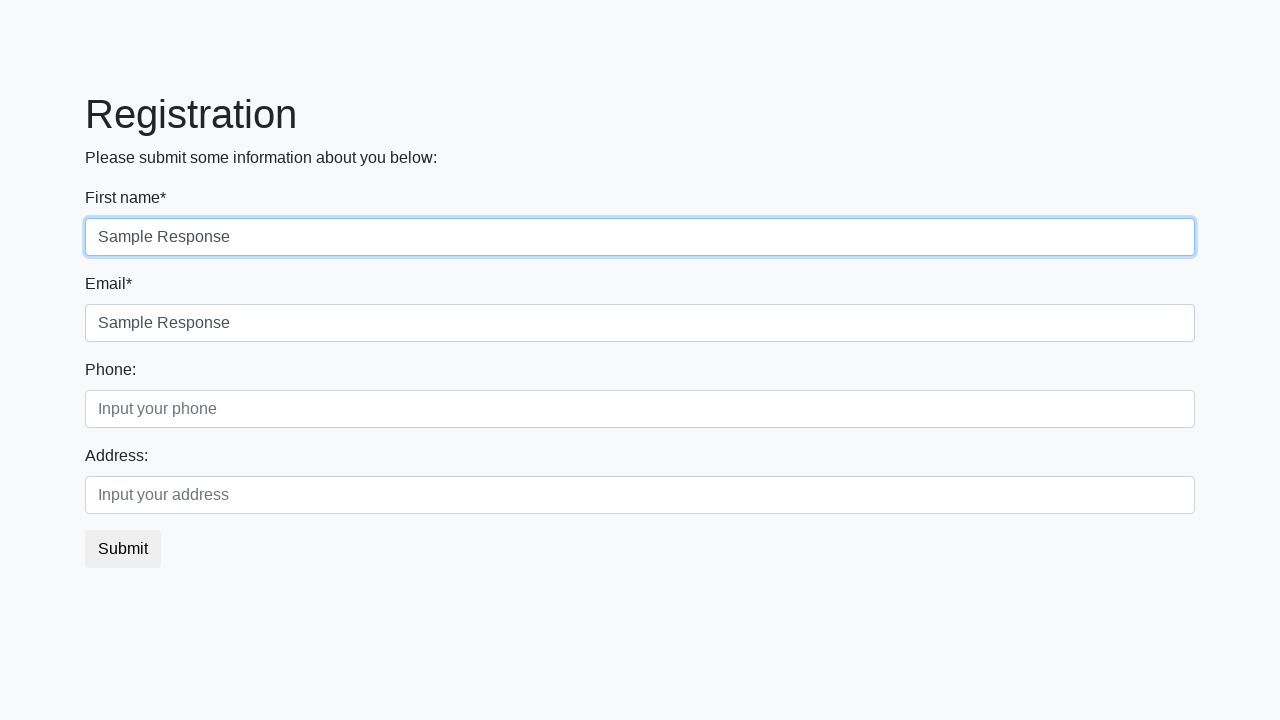

Clicked the submit button at (123, 549) on button.btn
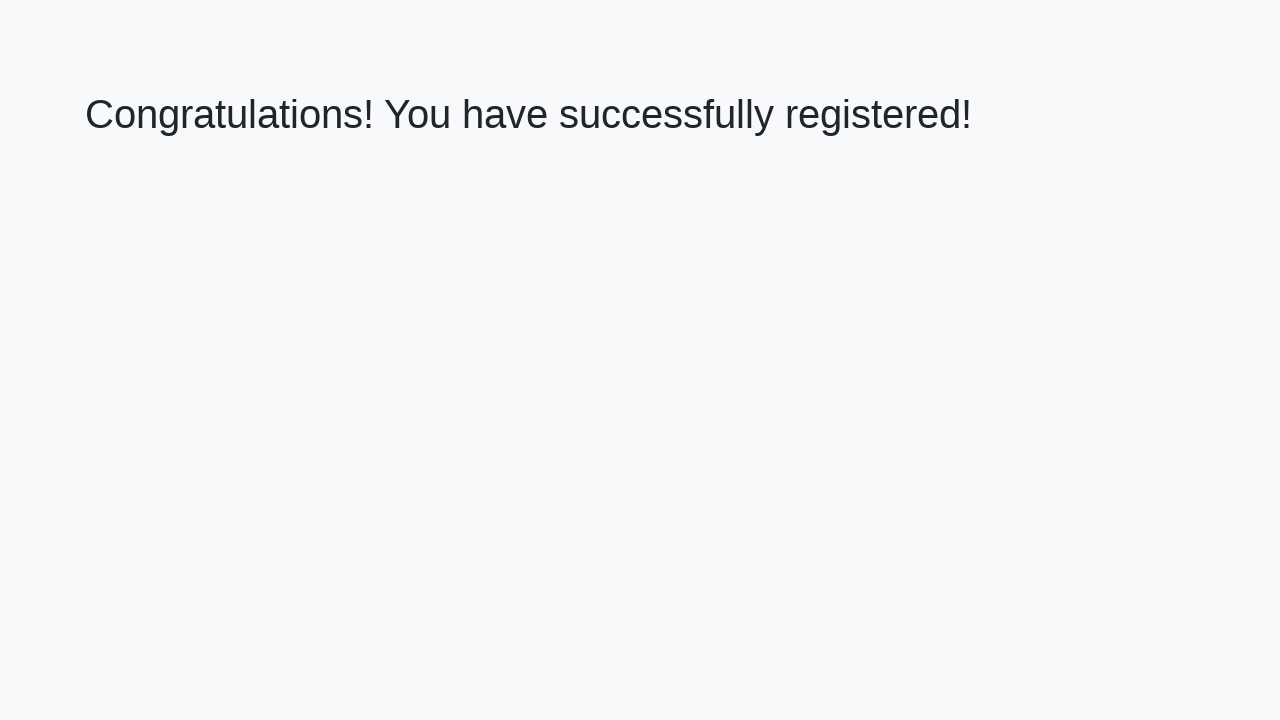

Success message (h1) is displayed
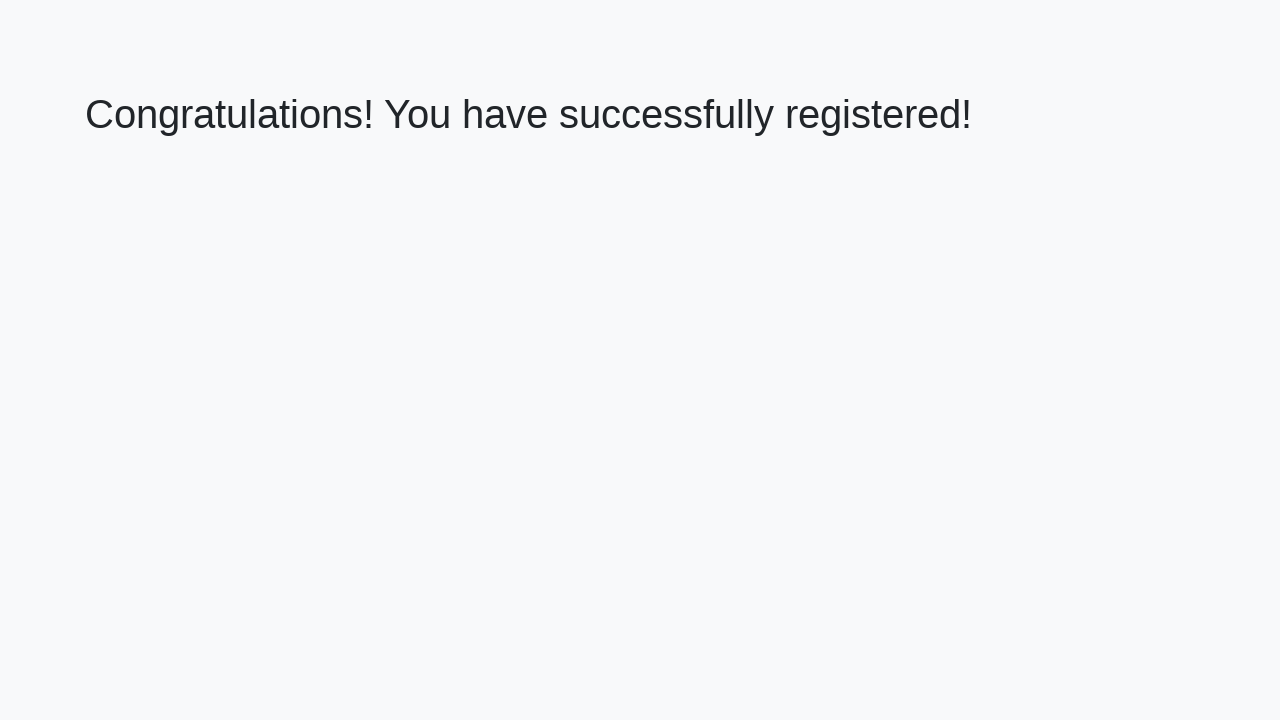

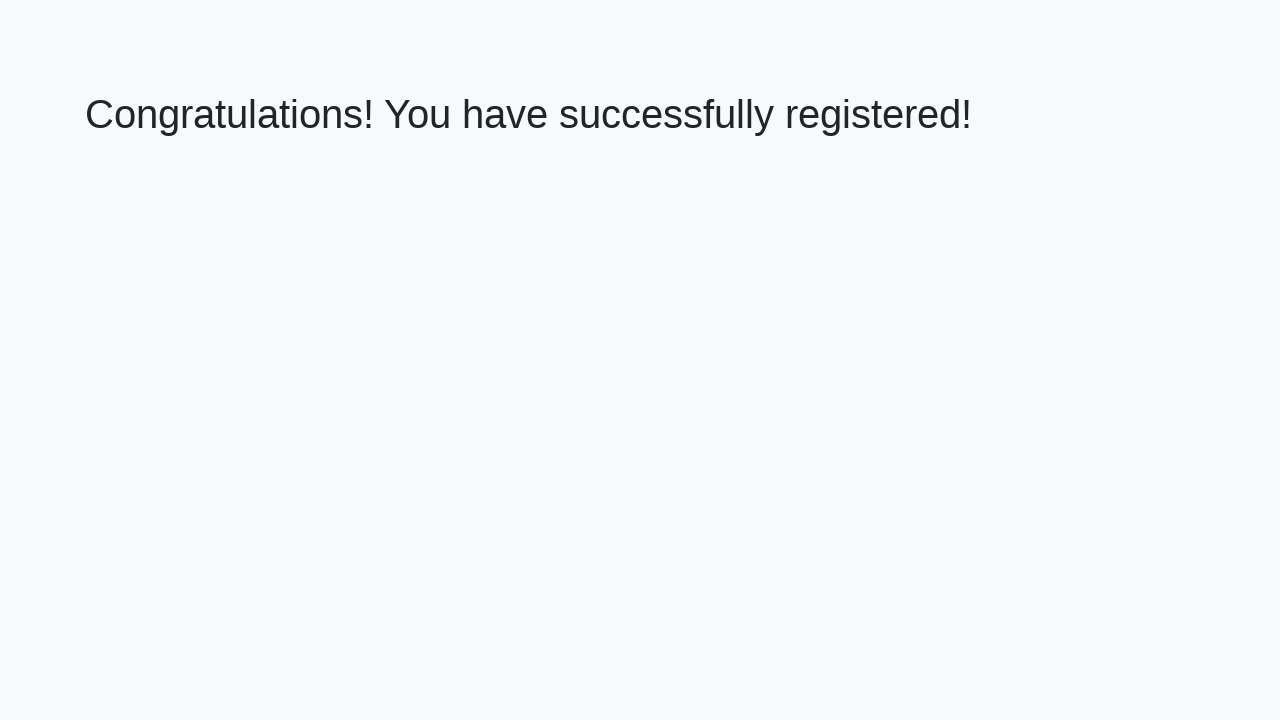